Navigates to the Radio Button demo page and clicks the 'Yes' radio button, then verifies the selection is displayed correctly.

Starting URL: https://demoqa.com/radio-button

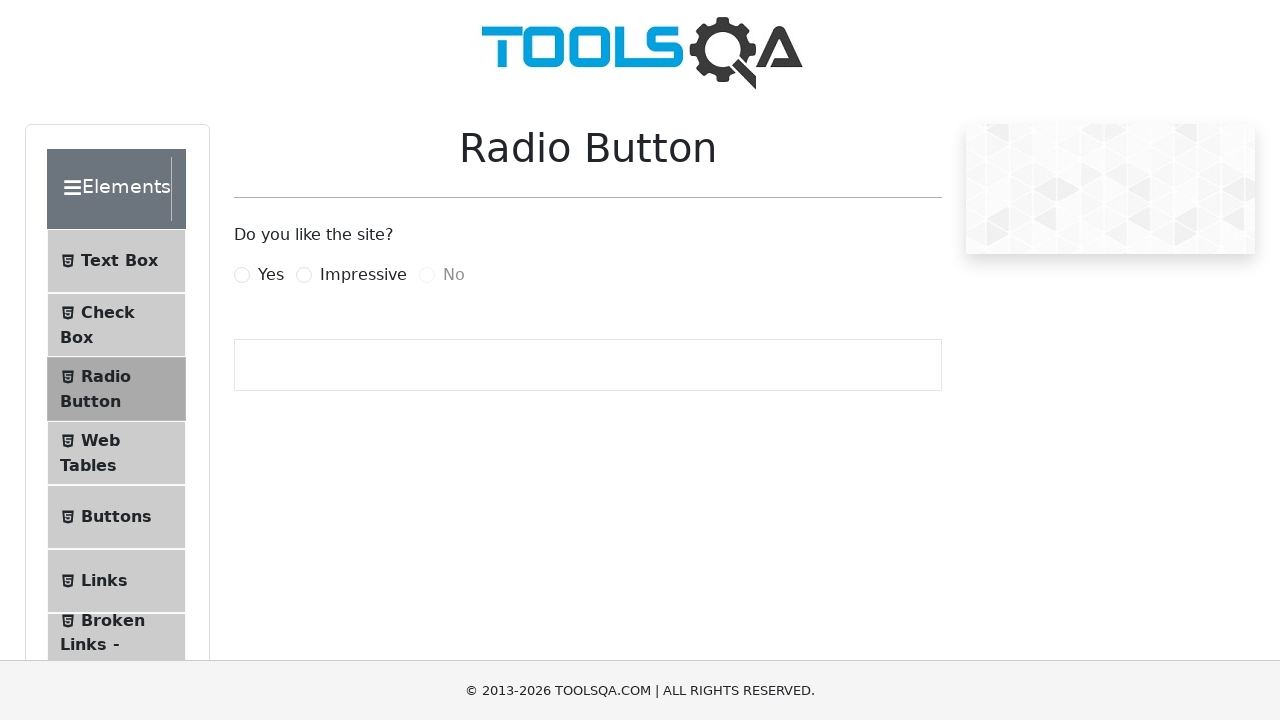

Navigated to Radio Button demo page at https://demoqa.com/radio-button
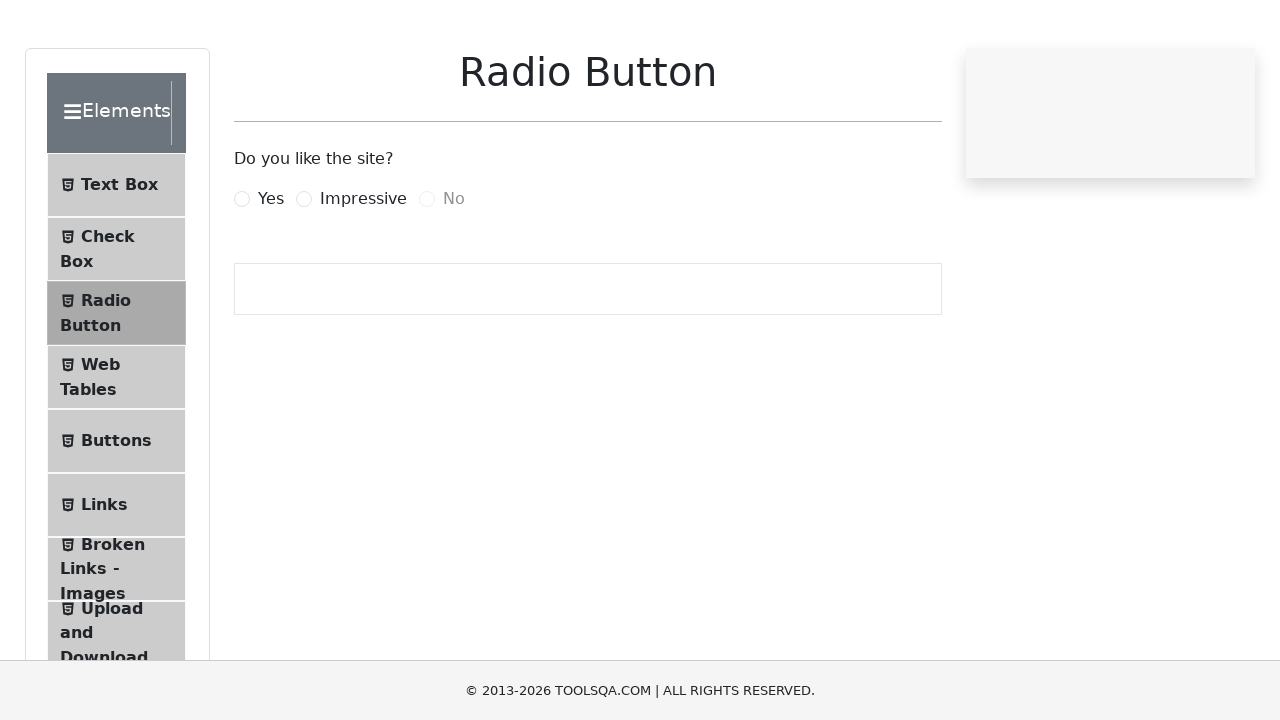

Clicked the 'Yes' radio button at (271, 275) on xpath=//input[@type='radio']/following-sibling::label[contains(., 'Yes')]
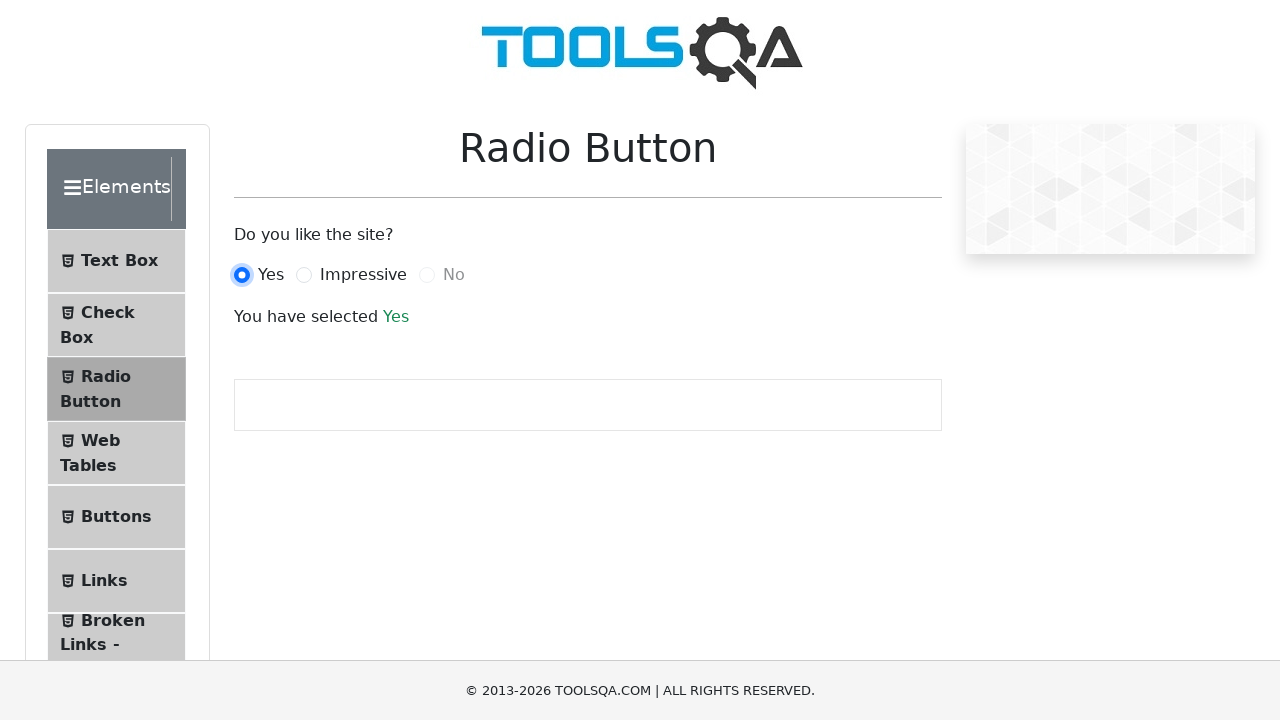

Success message element loaded
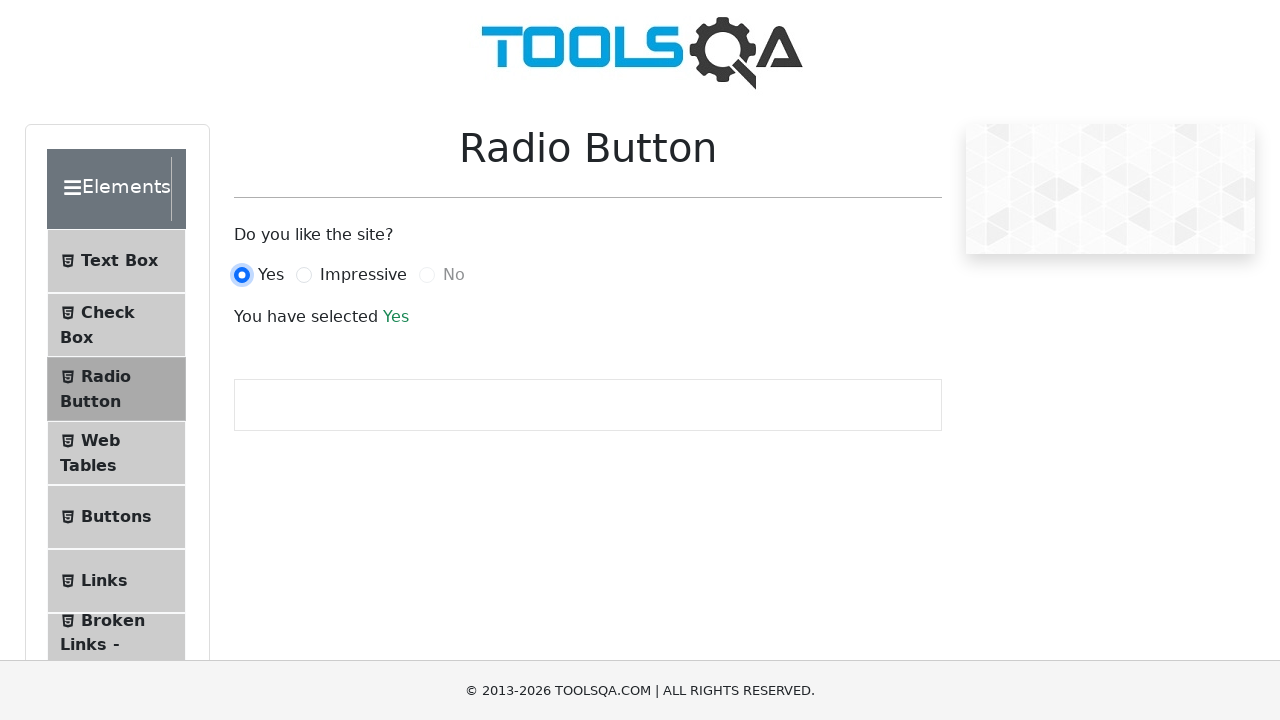

Retrieved success message text: 'Yes'
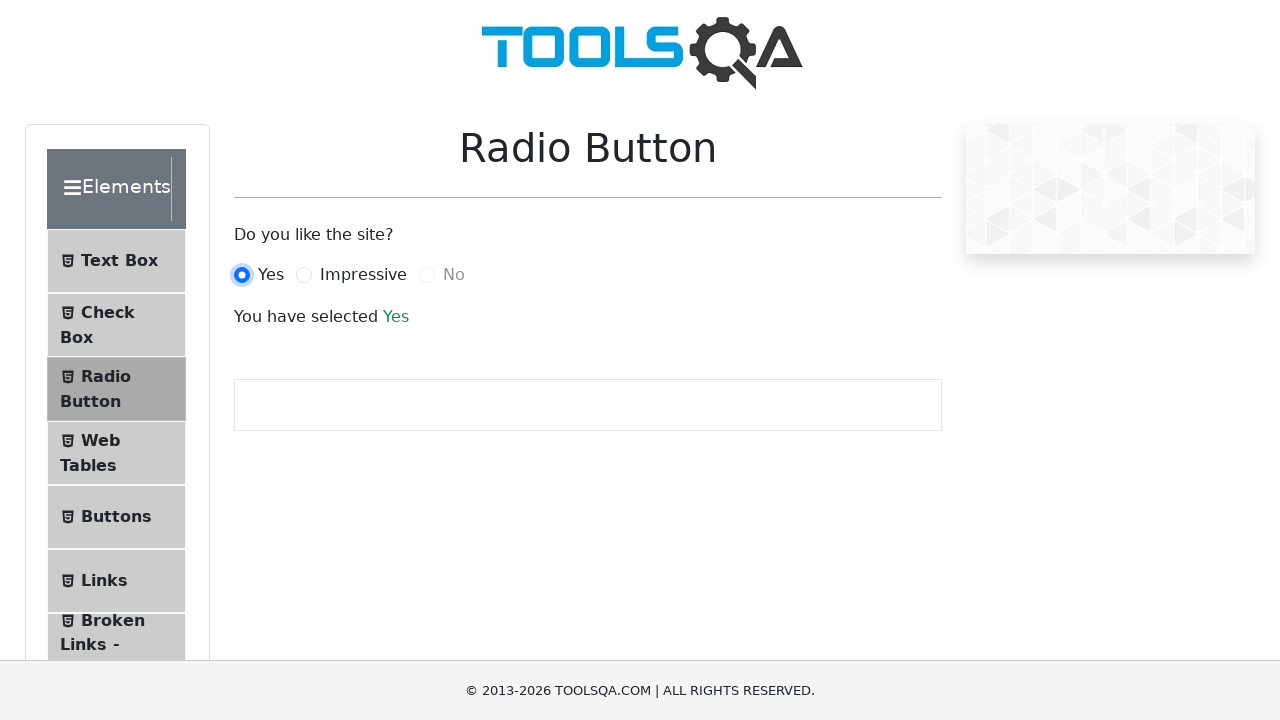

Verified that success message displays 'Yes' - assertion passed
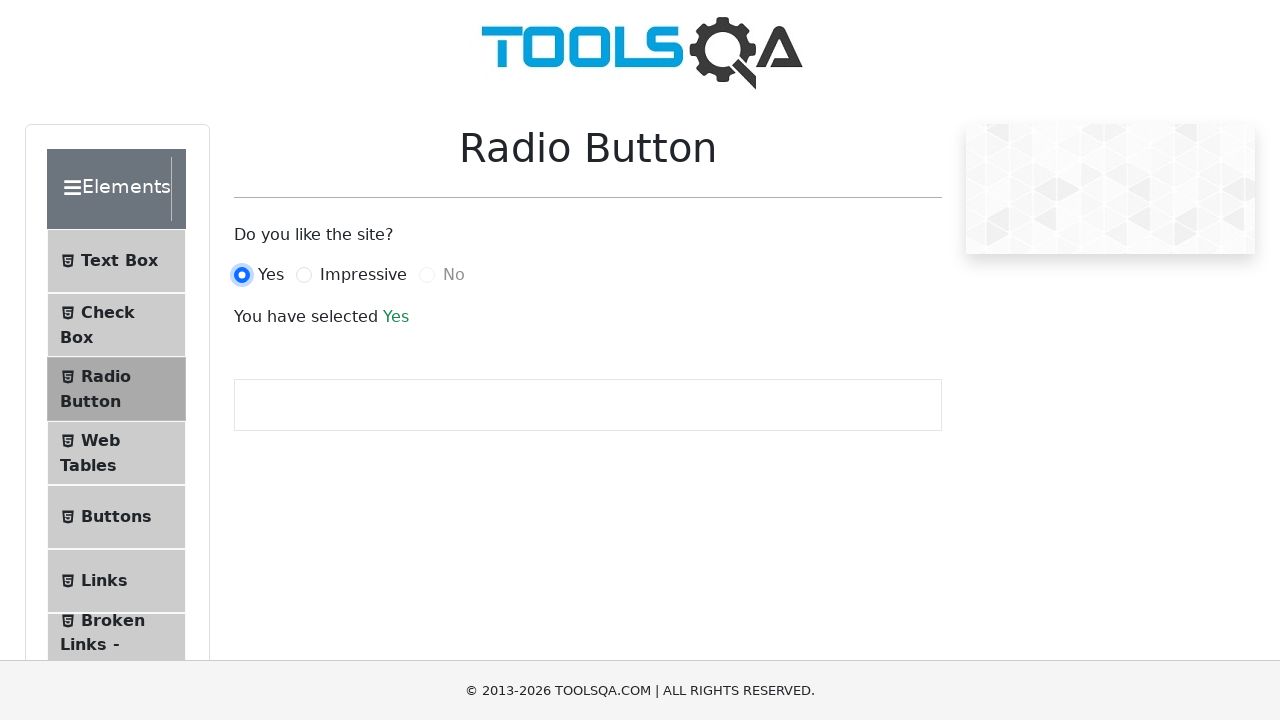

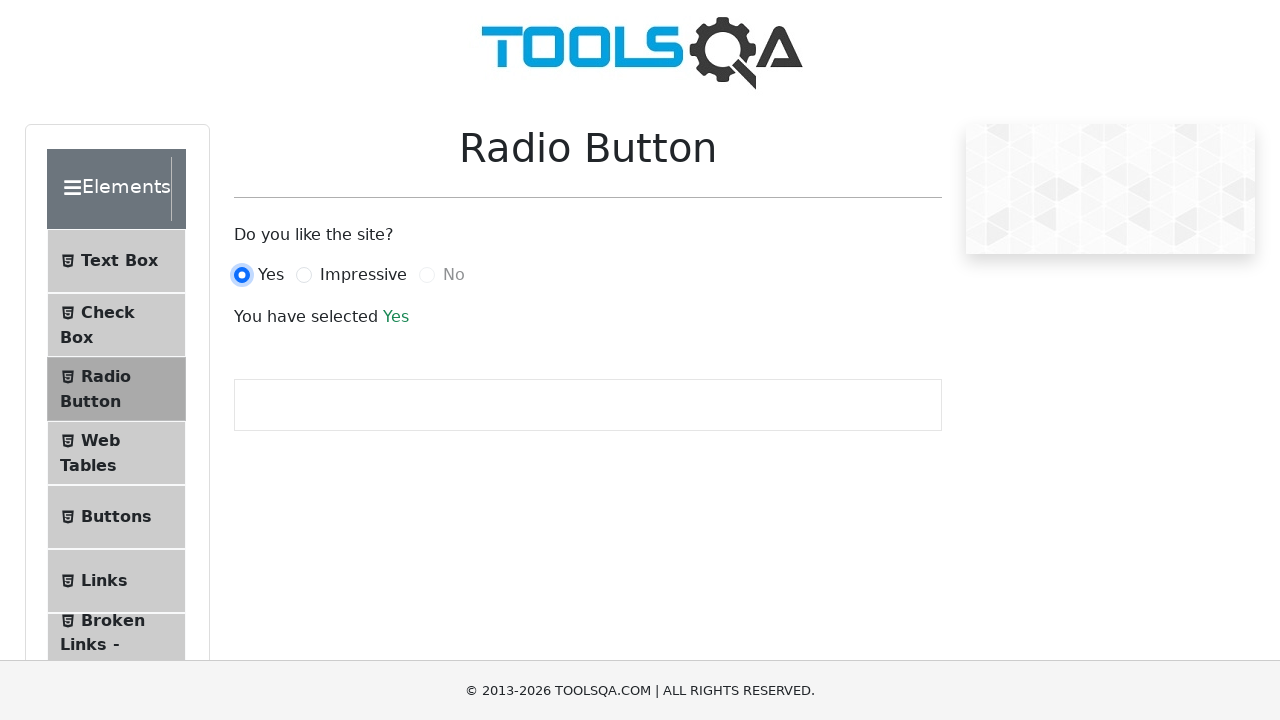